Waits for a price to drop to $100, books it, then solves a mathematical challenge by calculating and submitting the answer

Starting URL: http://suninjuly.github.io/explicit_wait2.html

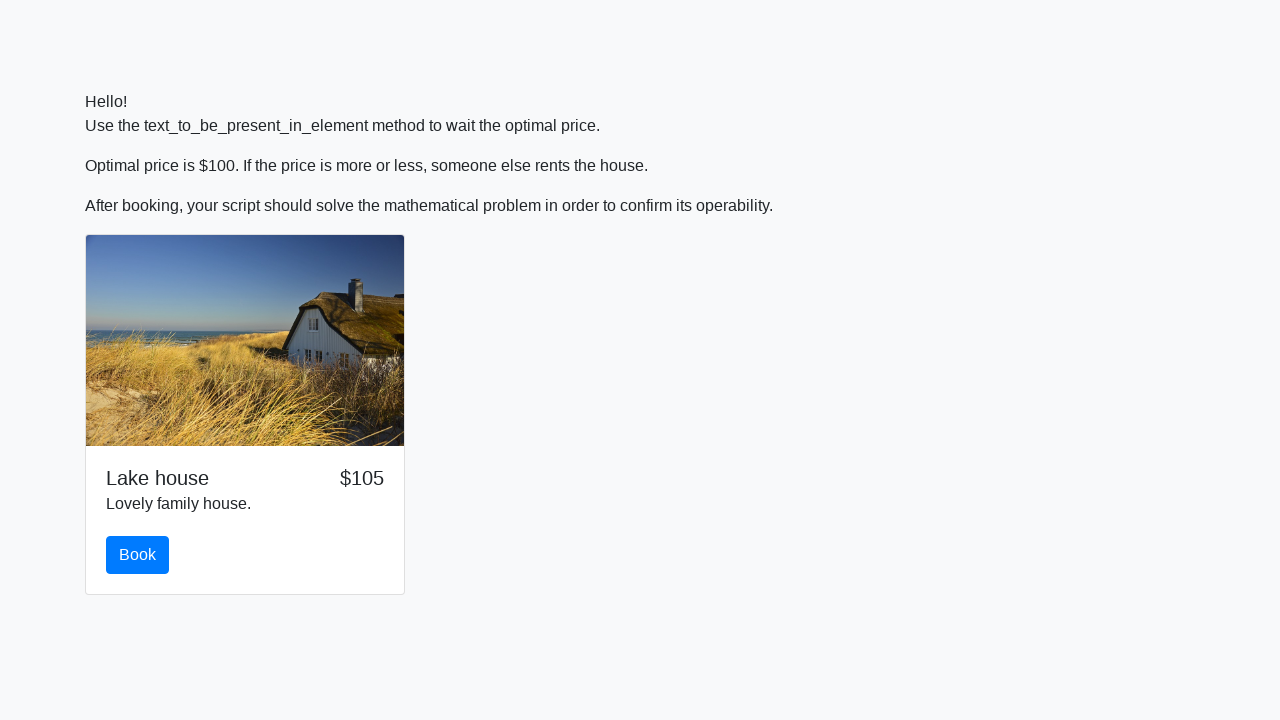

Waited for price to drop to $100
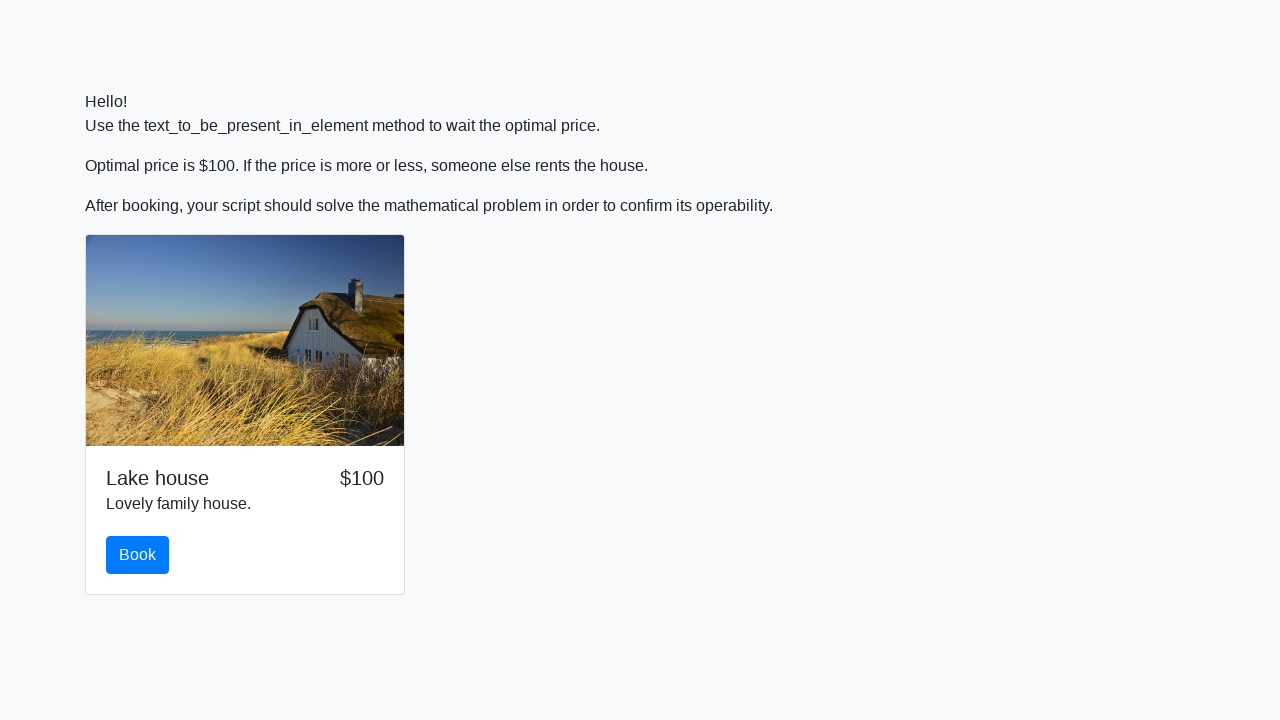

Clicked the book button at (138, 555) on #book
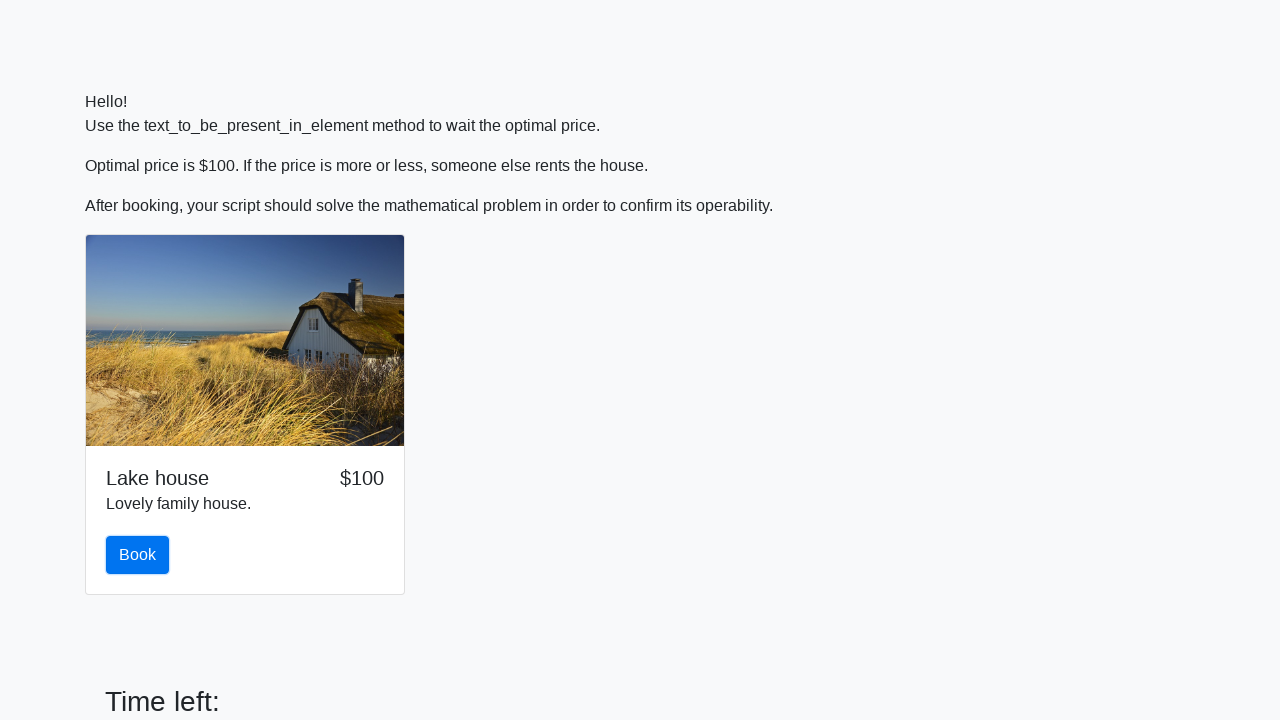

Retrieved input value: 863
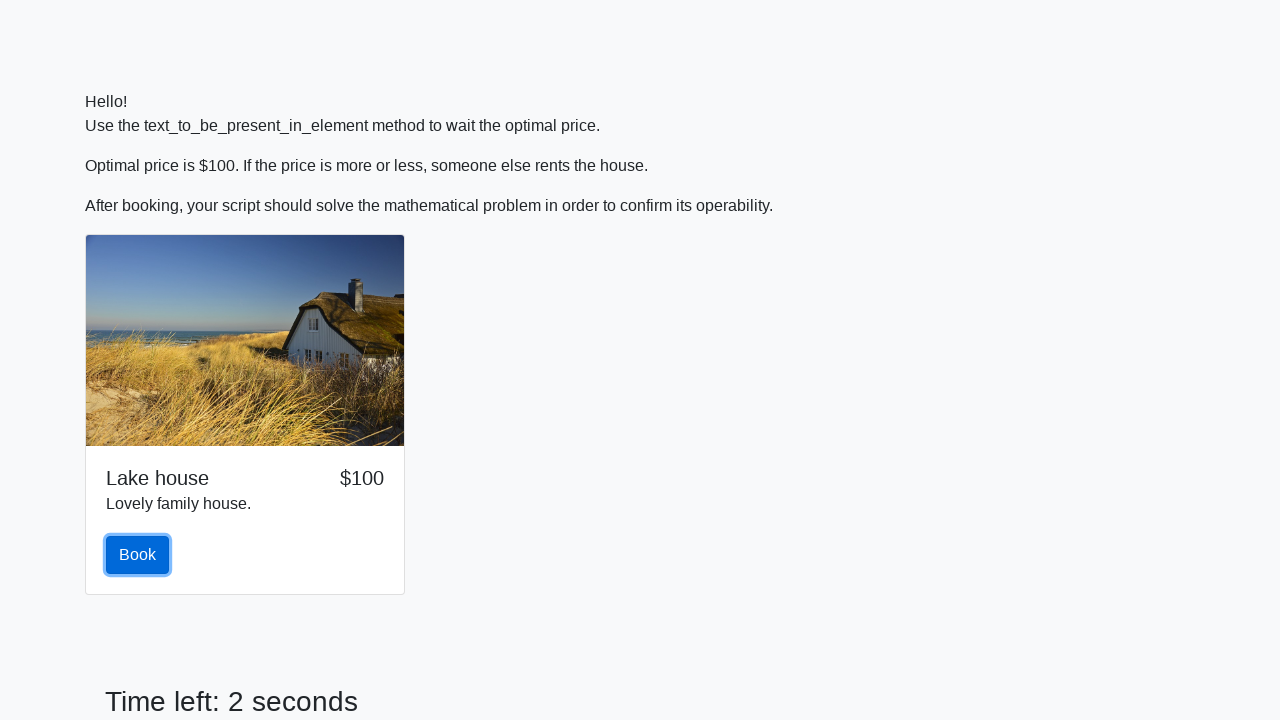

Calculated answer: 2.269687773125151
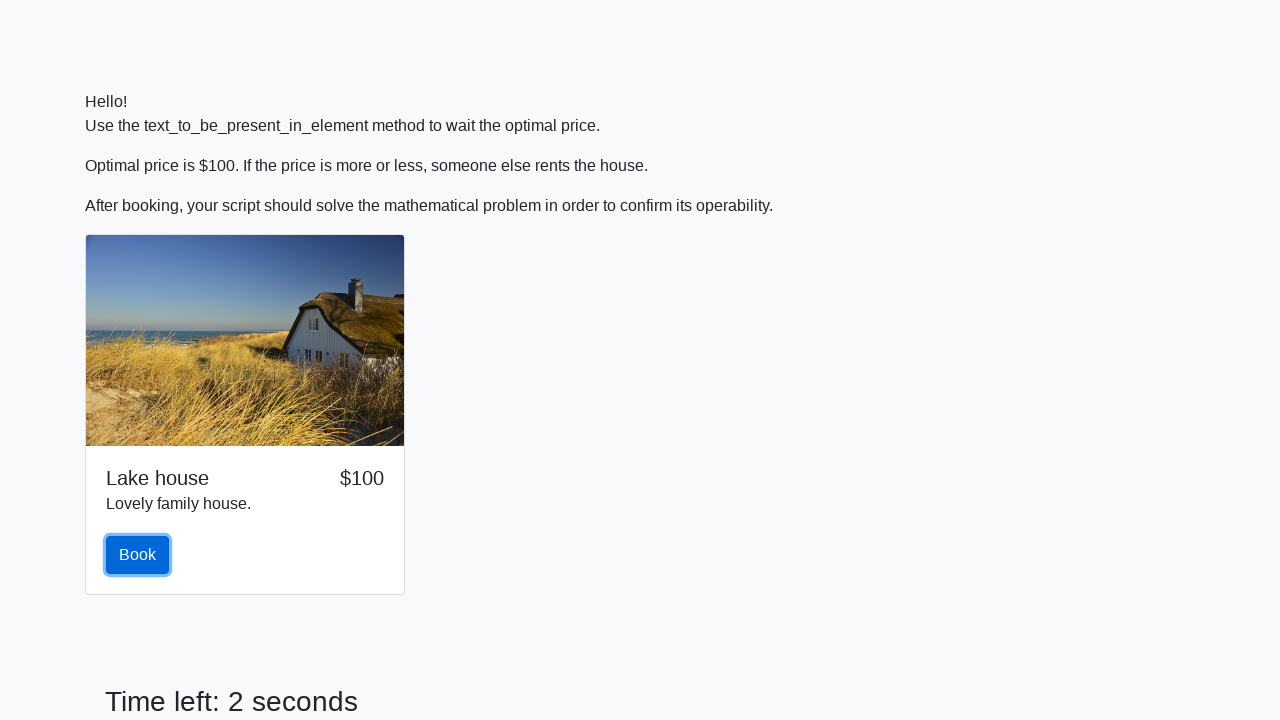

Filled in the calculated answer on #answer
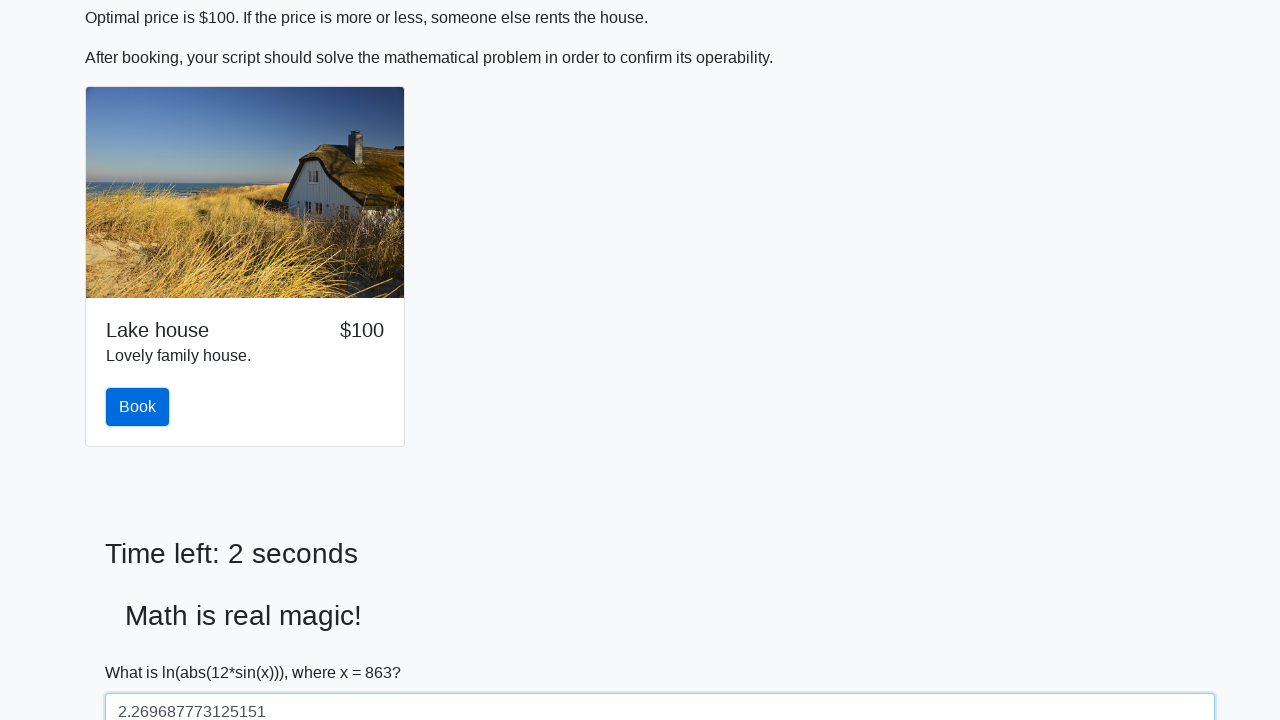

Clicked solve button to submit the answer at (143, 651) on #solve
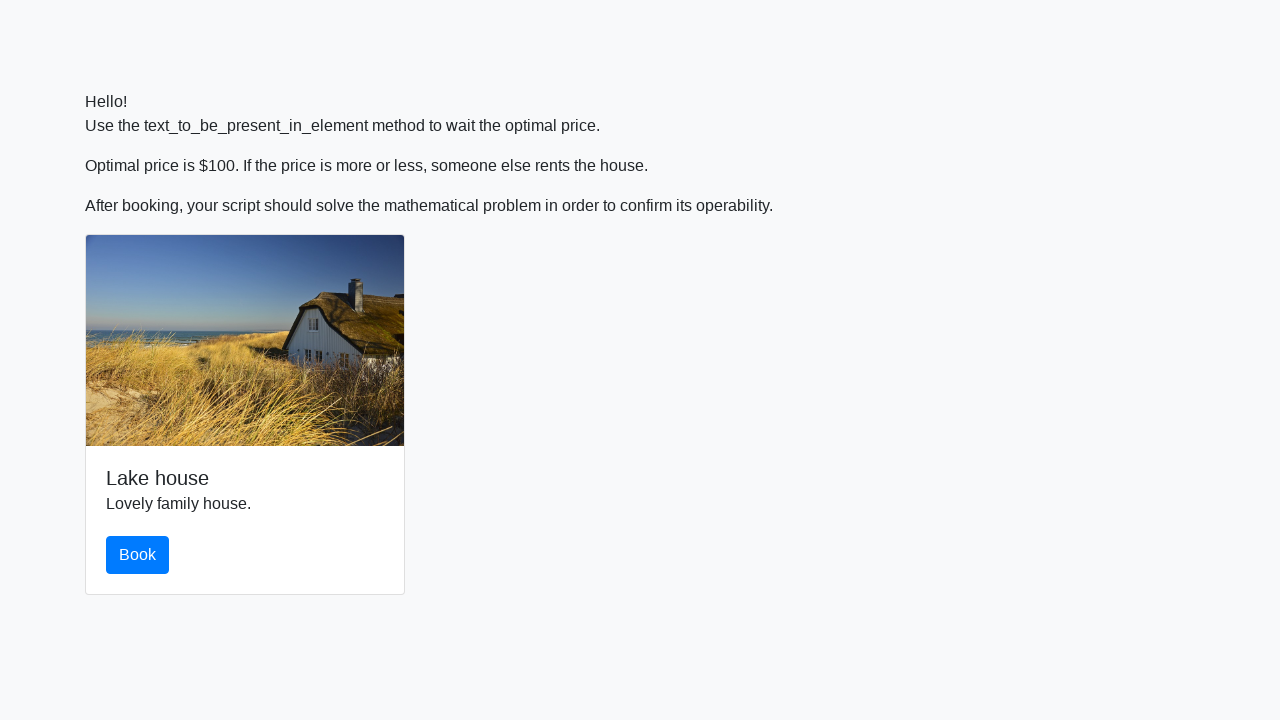

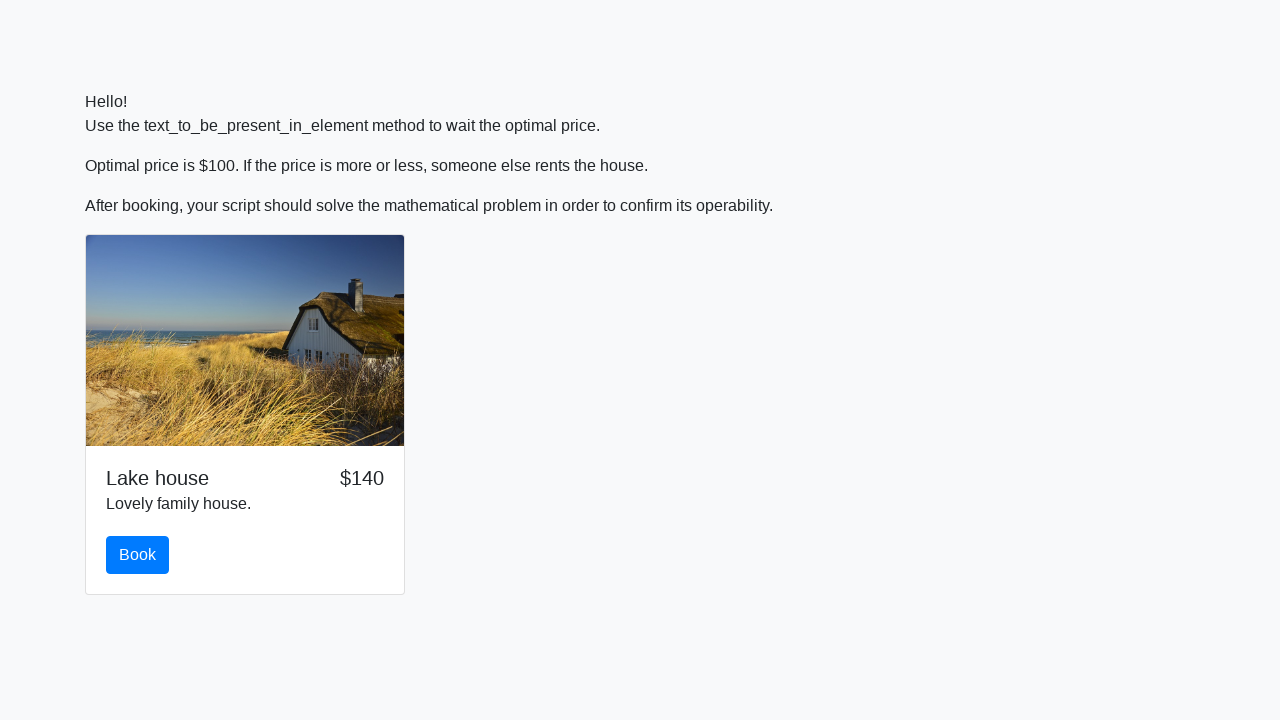